Verifies that the homepage loads correctly by checking if the "Home" element is visible

Starting URL: https://www.demoblaze.com/

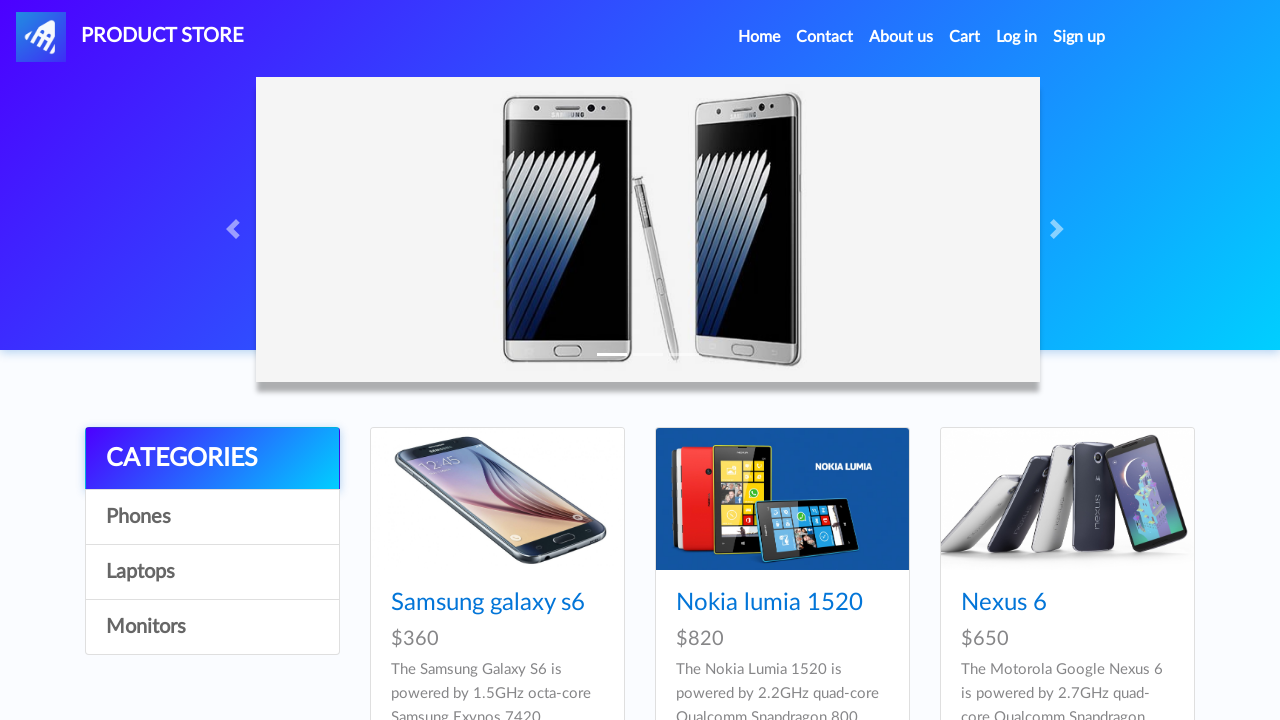

Waited for page to reach networkidle state
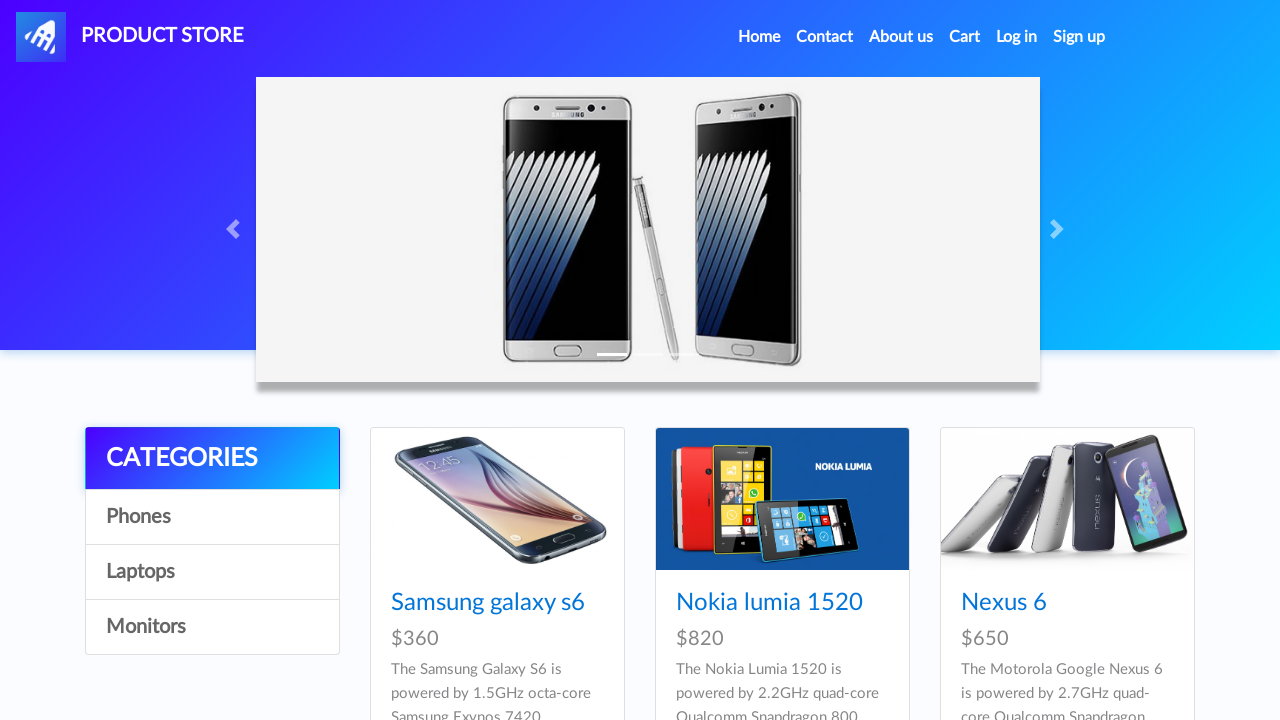

Located Home element on the page
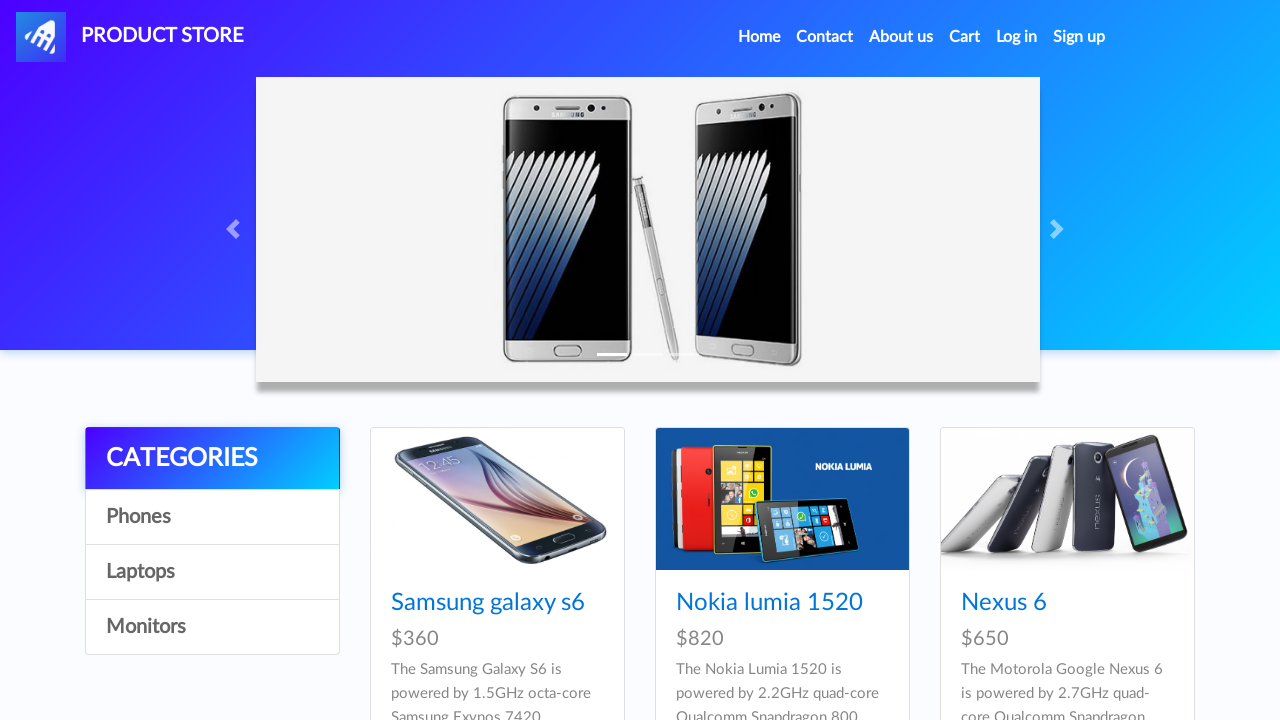

Verified that Home element is visible - homepage loaded correctly
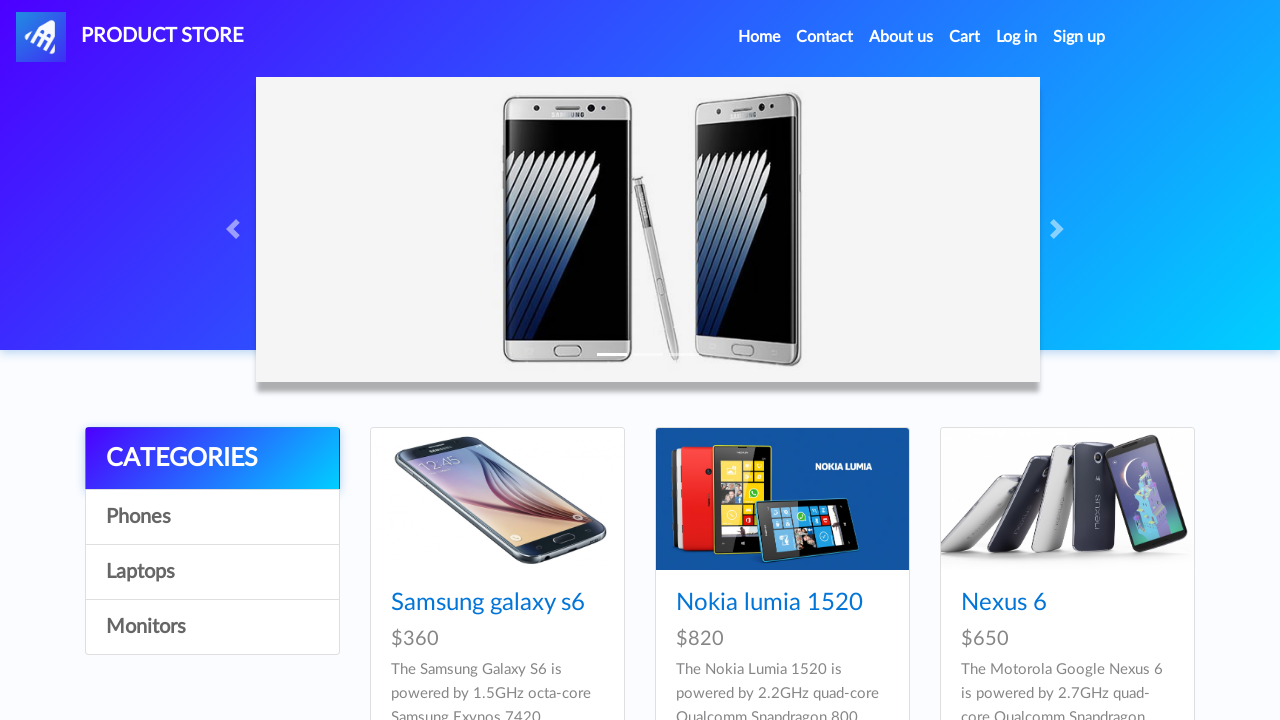

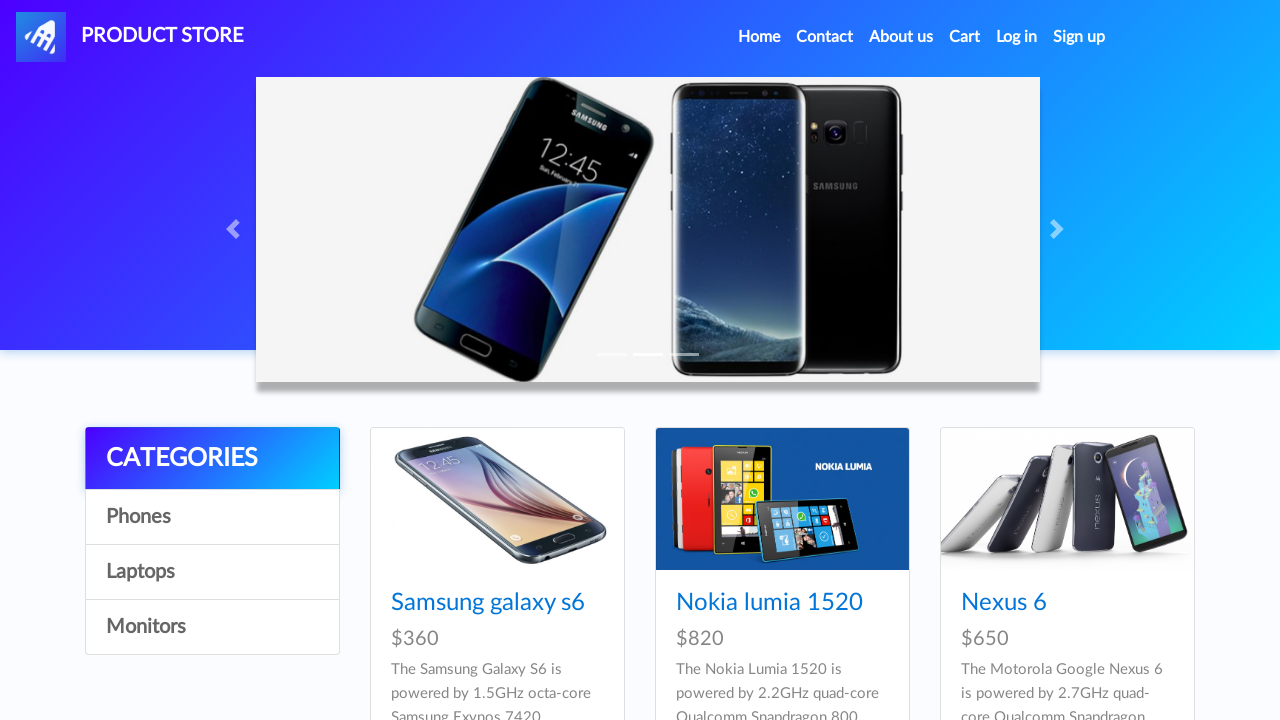